Tests form validation by verifying all required fields are empty on page load, then clicks the Contact Sales button to trigger validation

Starting URL: https://www.progress.com/company/contact

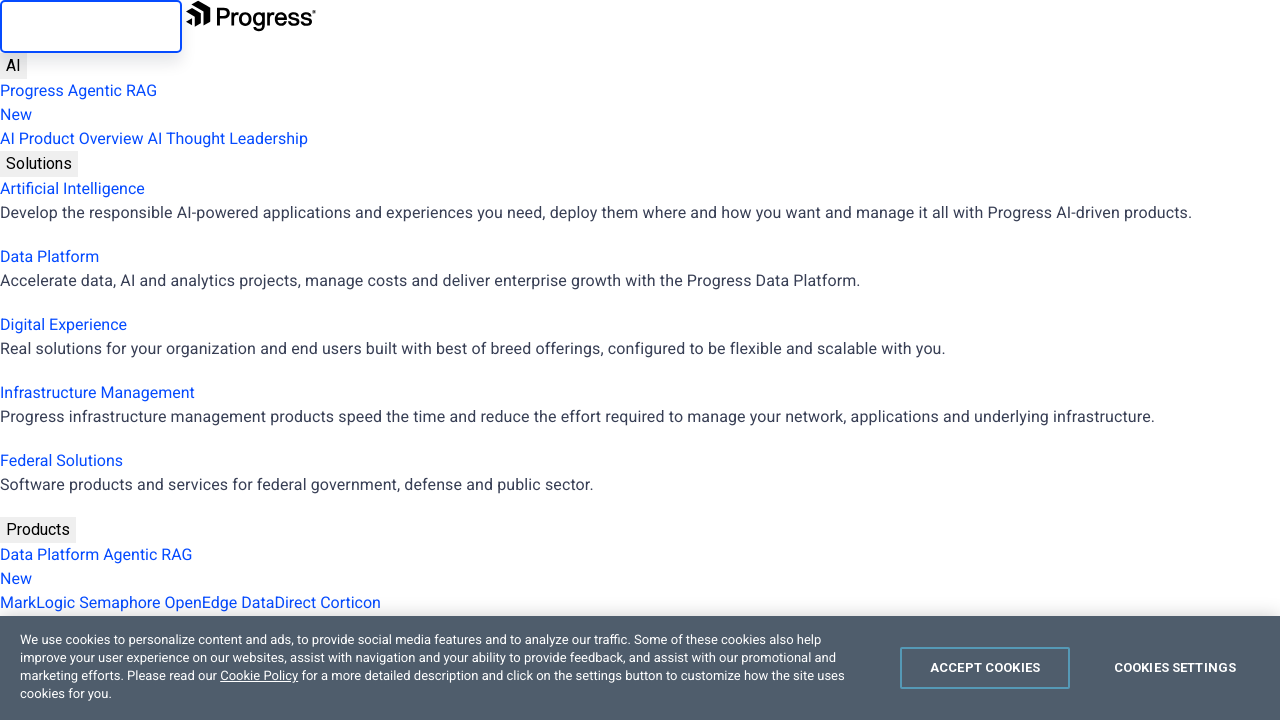

Navigated to Progress contact page
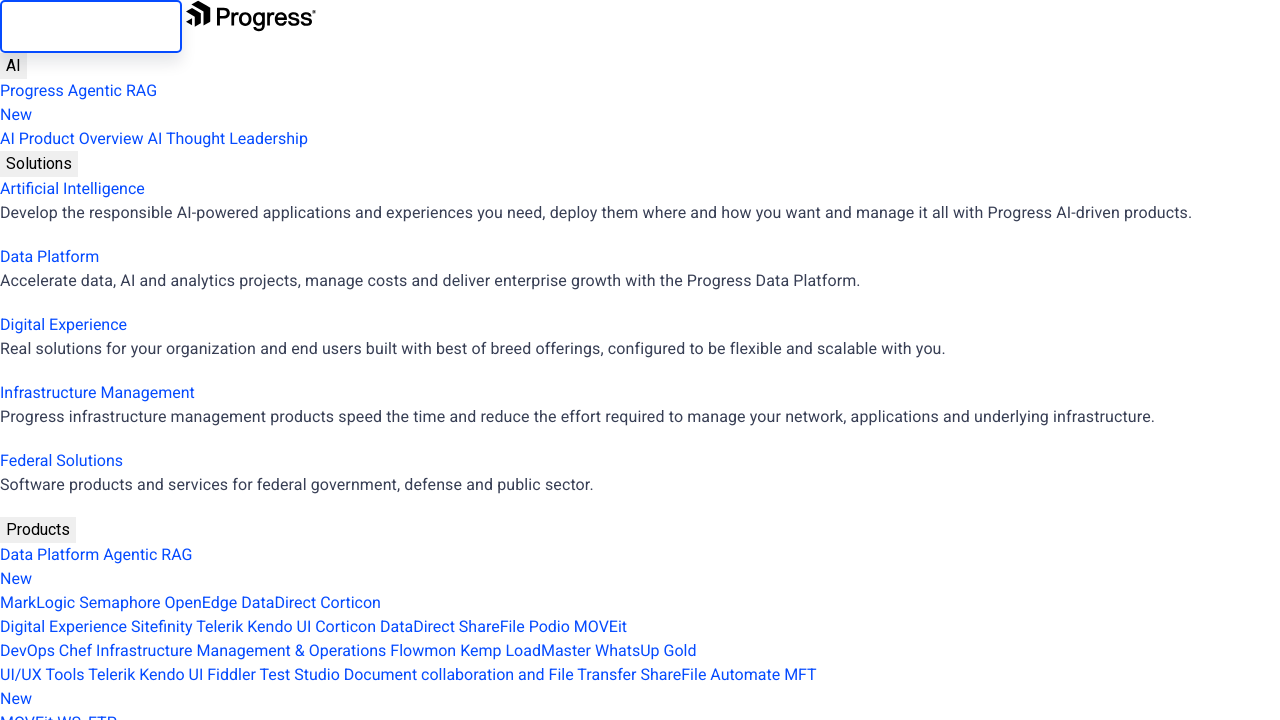

Contact form loaded successfully
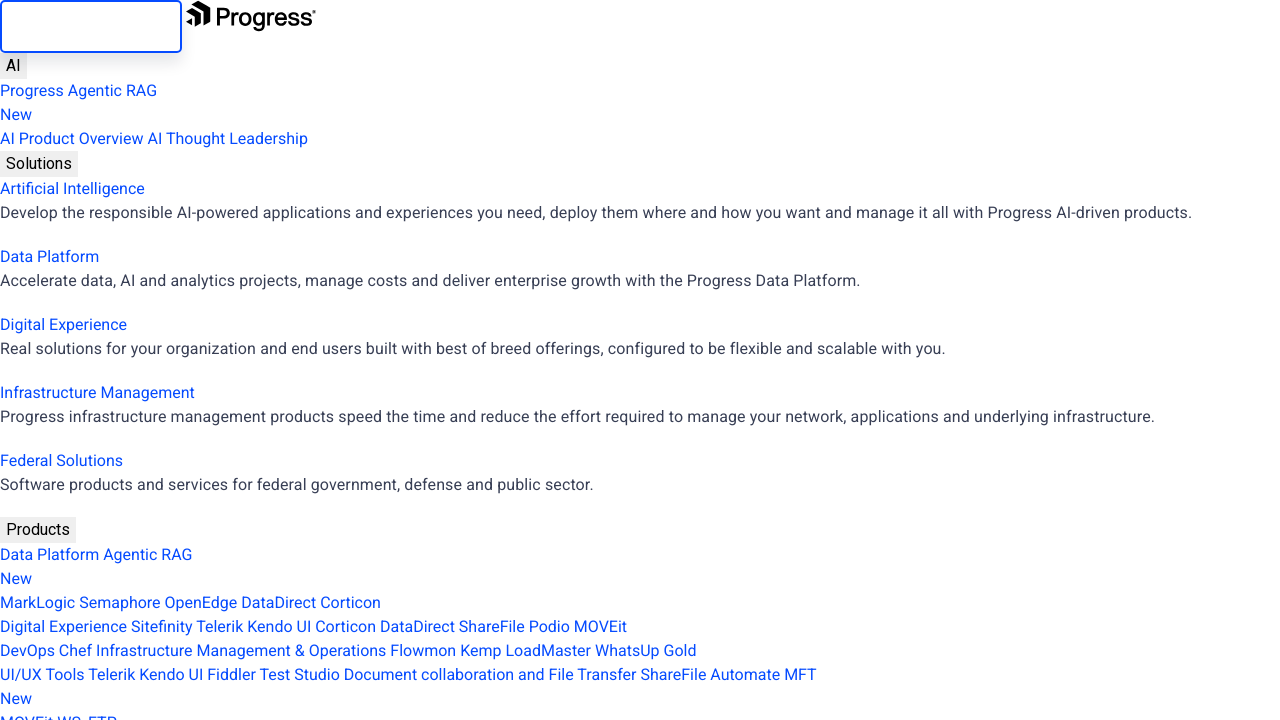

Verified 8 required fields are present and empty on page load
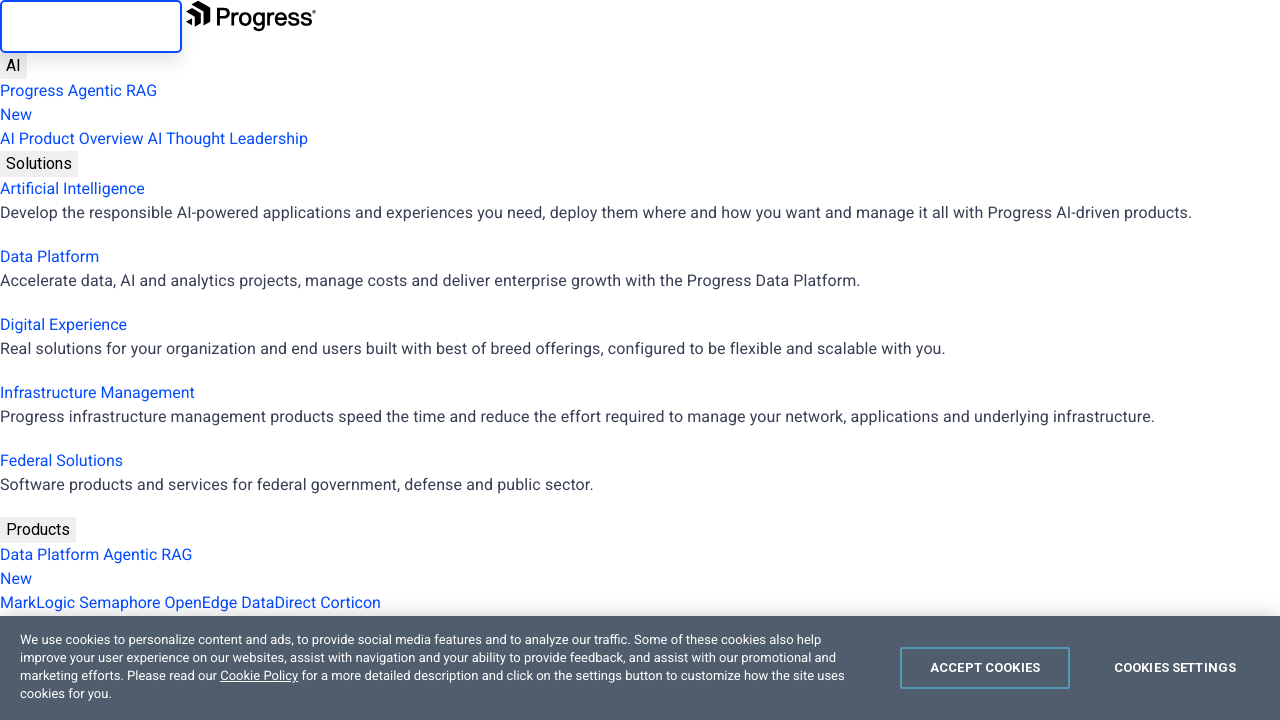

Clicked Contact Sales button to trigger form validation at (640, 361) on button:has-text('Contact Sales'), input[value*='Contact Sales'], a:has-text('Con
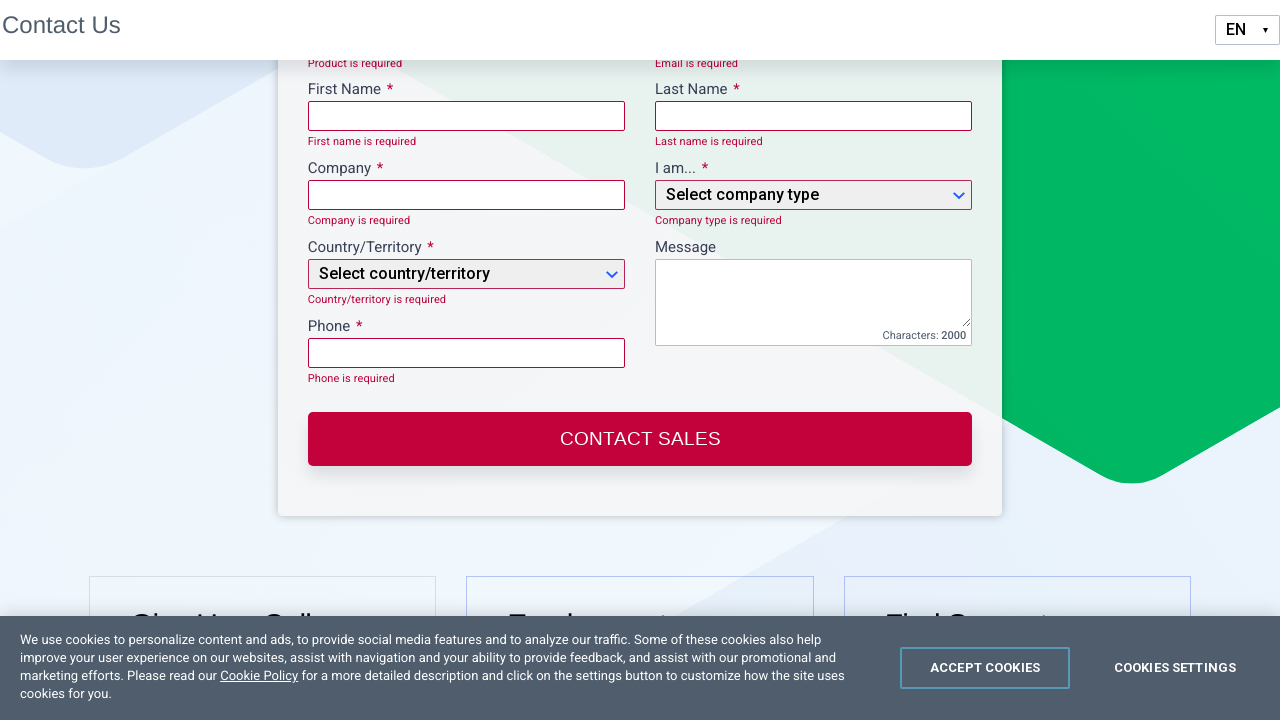

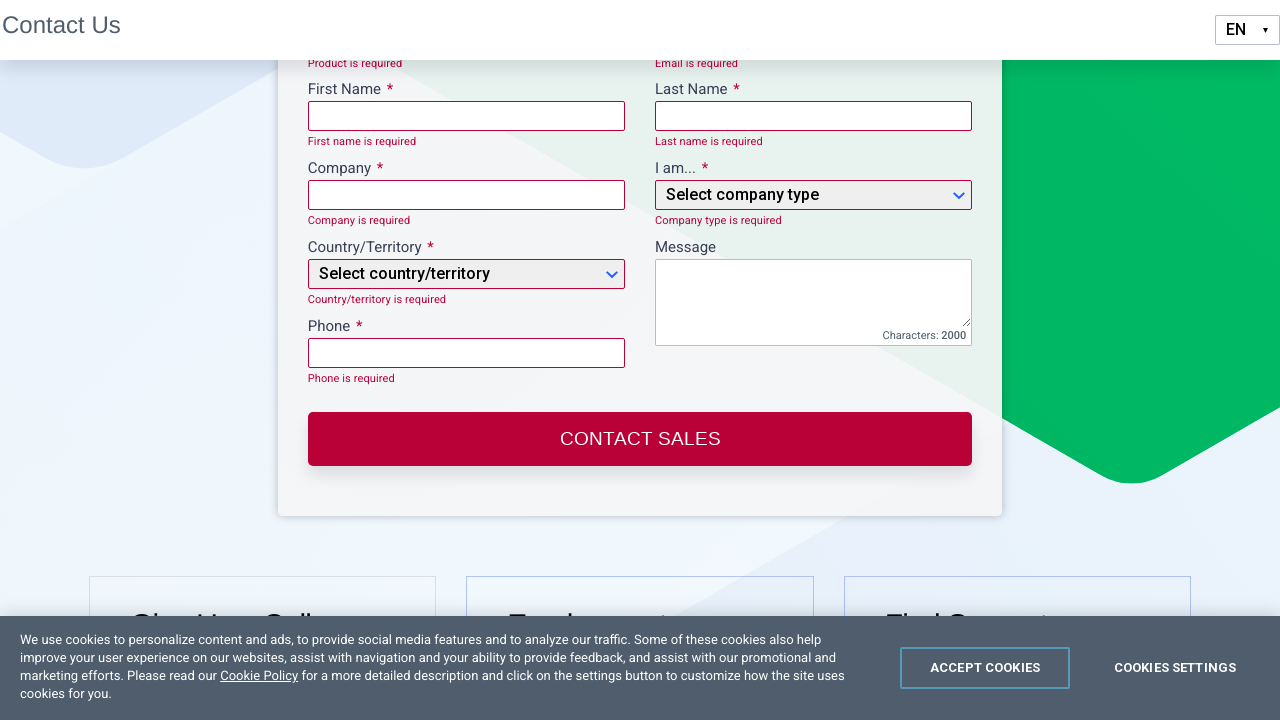